Tests the GHU (General Habitat Units) search form by filling in minimum values for GHU, SBV, and LT fields, selecting a CMA region from the dropdown, and submitting the search to view results.

Starting URL: https://nvcr.delwp.vic.gov.au/Search/GHU

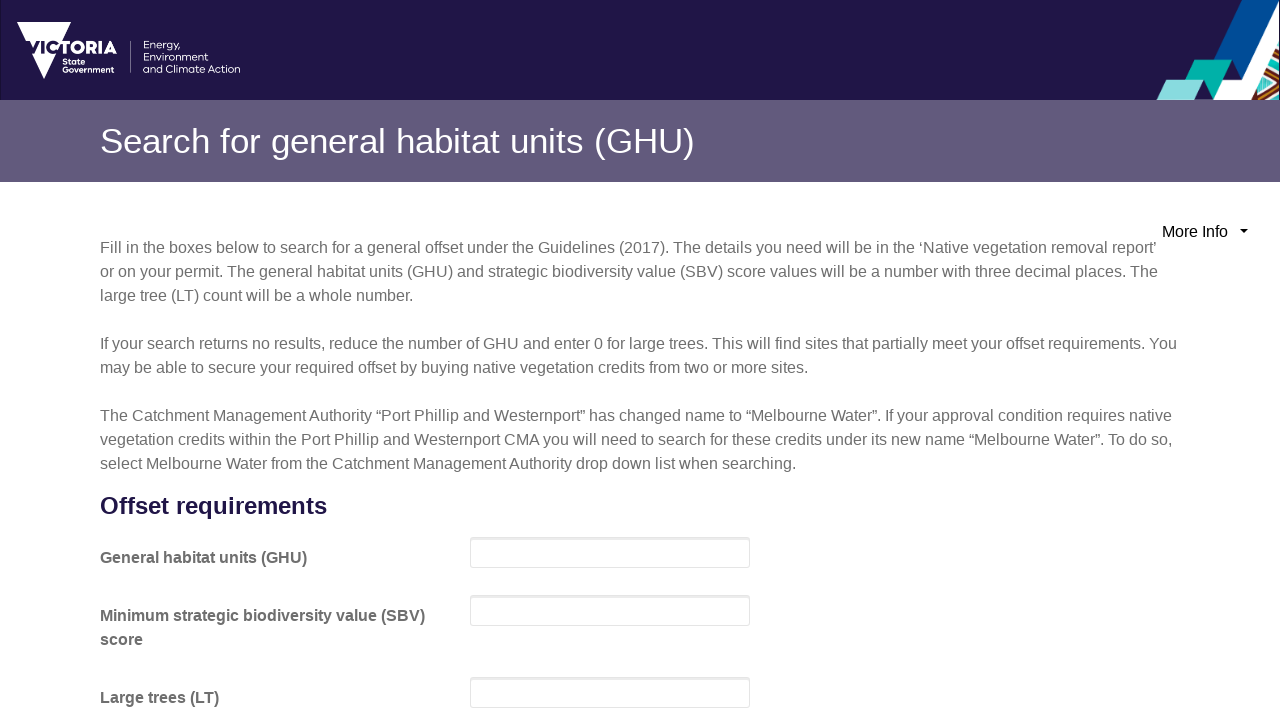

GHU search form loaded and ready
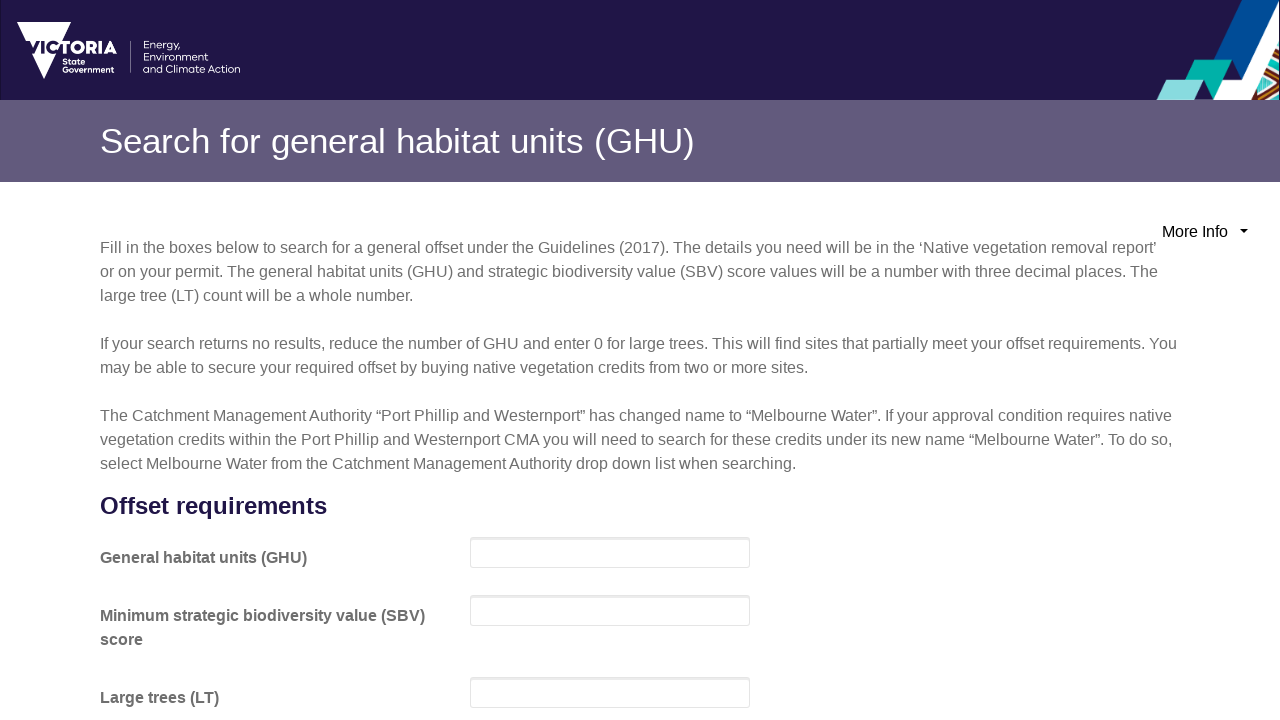

Filled GHU (General Habitat Units) field with minimum value 0.001 on xpath=//*[@id="GeneralGuidelineSearch"]/div[2]/div[1]/div/input
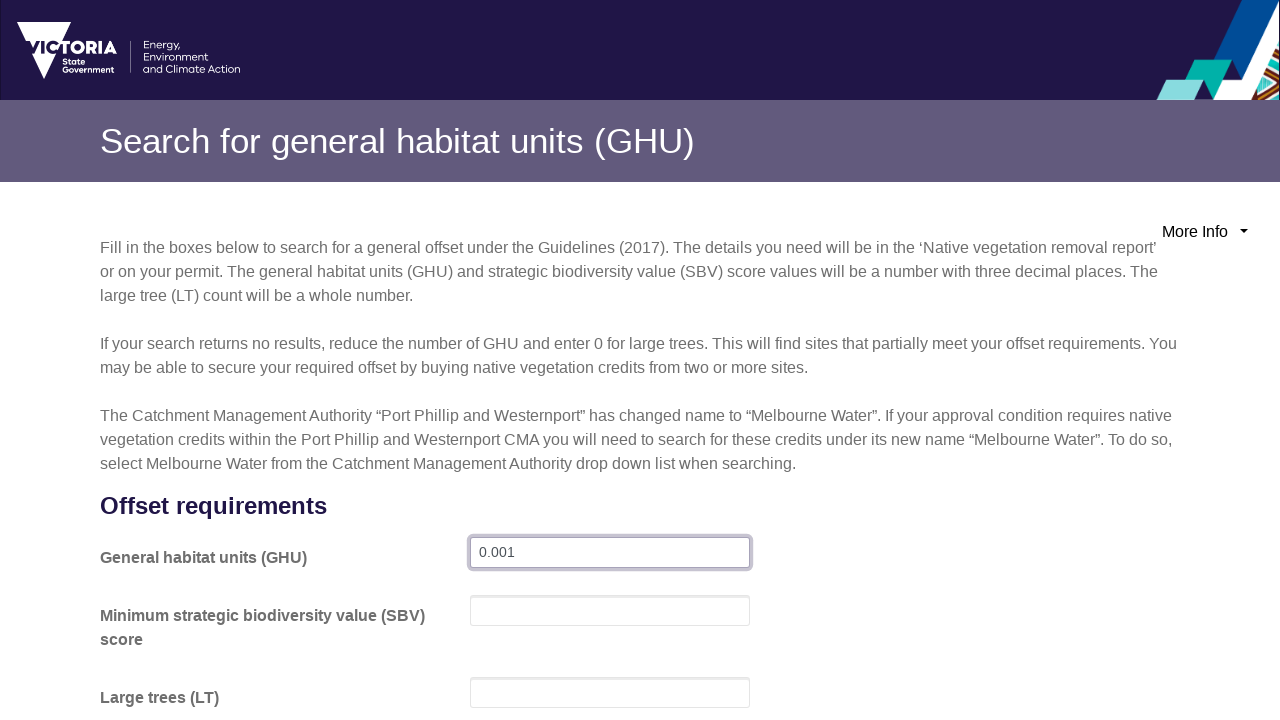

Filled SBV (Strategic Biodiversity Value) field with minimum value 0.001 on xpath=//*[@id="GeneralGuidelineSearch"]/div[2]/div[2]/div/input
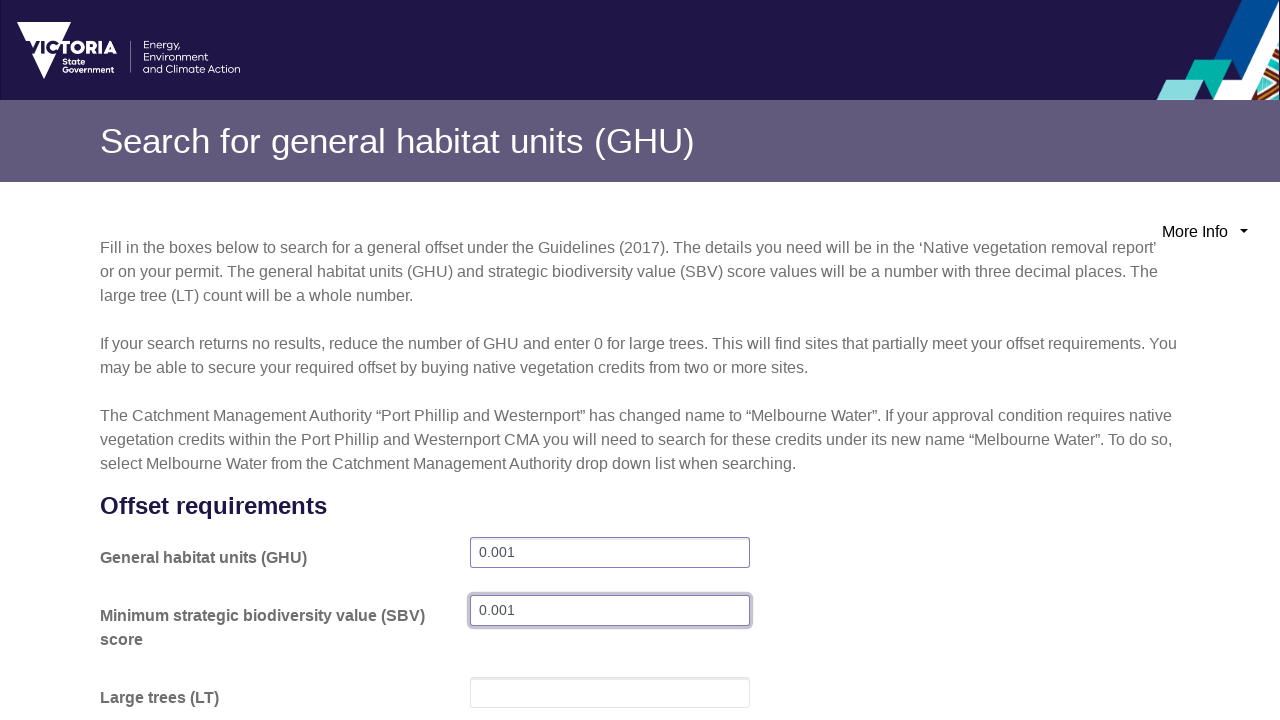

Filled LT (Large Trees) field with value 0 on xpath=//*[@id="GeneralGuidelineSearch"]/div[2]/div[3]/div/input
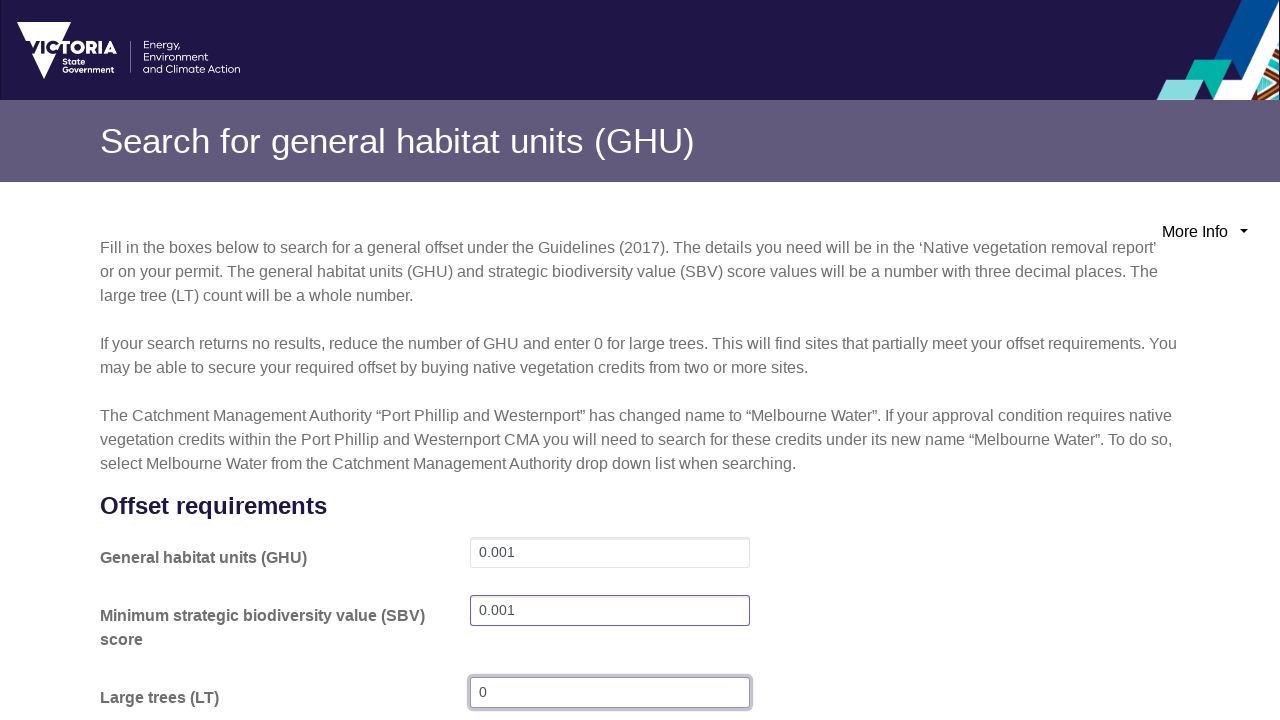

Selected CMA region 'Goulburn Broken' from dropdown on xpath=//*[@id="GeneralGuidelineSearch"]/div[2]/div[5]/div/table/tbody/tr/td[2]/d
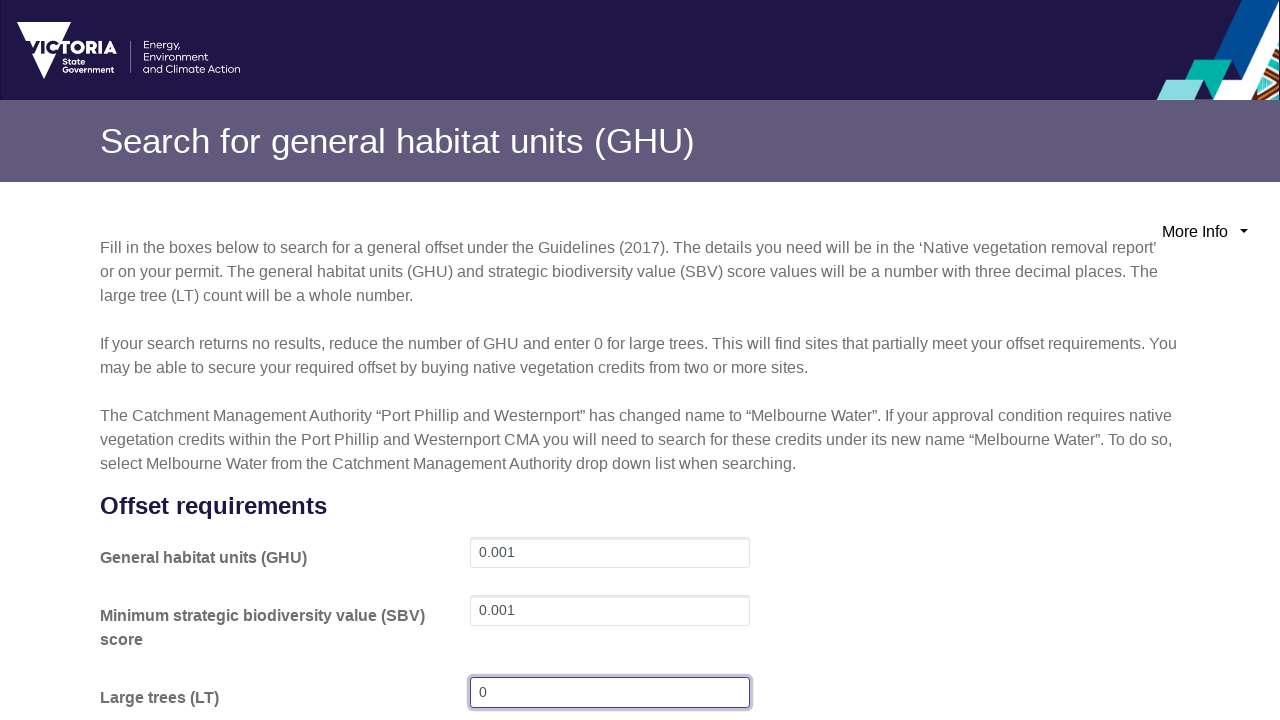

Clicked search button to submit GHU search at (1106, 585) on xpath=//*[@id="GeneralGuidelineSearch"]/div[2]/div[7]/div[2]/button
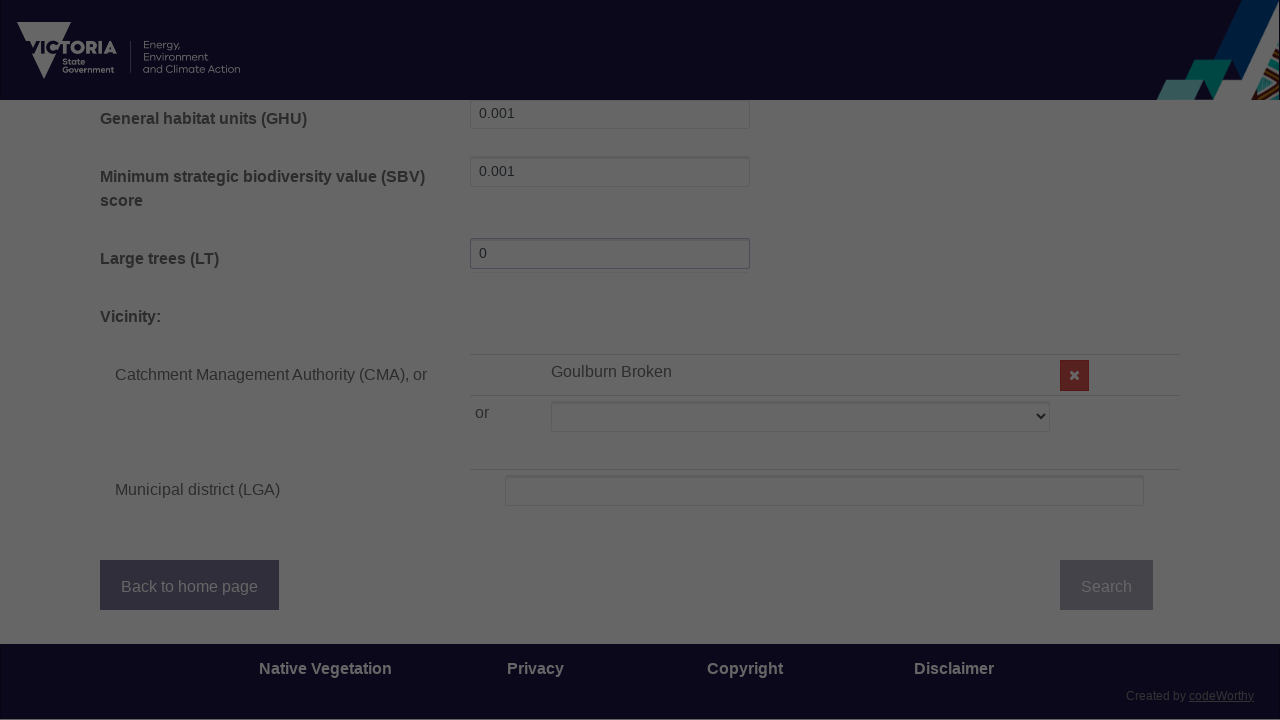

Search results table loaded successfully
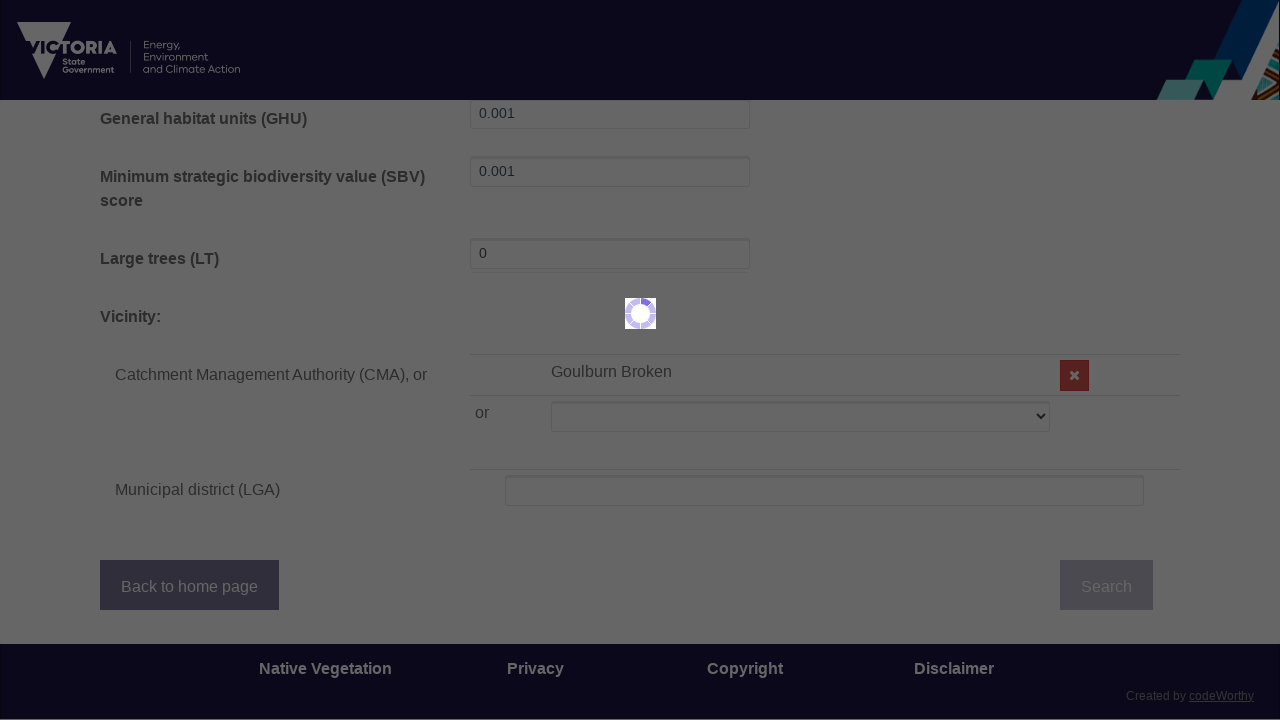

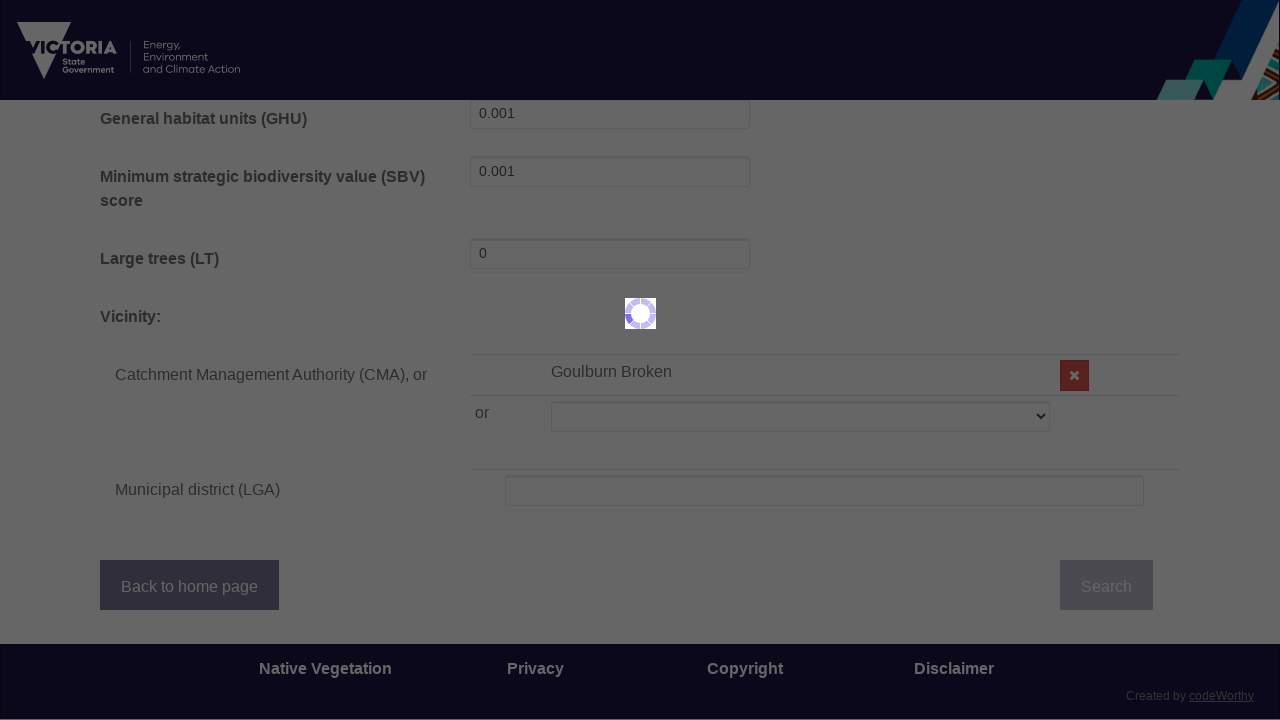